Tests selecting an entry from the dropdown and verifying the input fields are populated with the selected entry's data

Starting URL: https://vuejs.org/examples/#crud

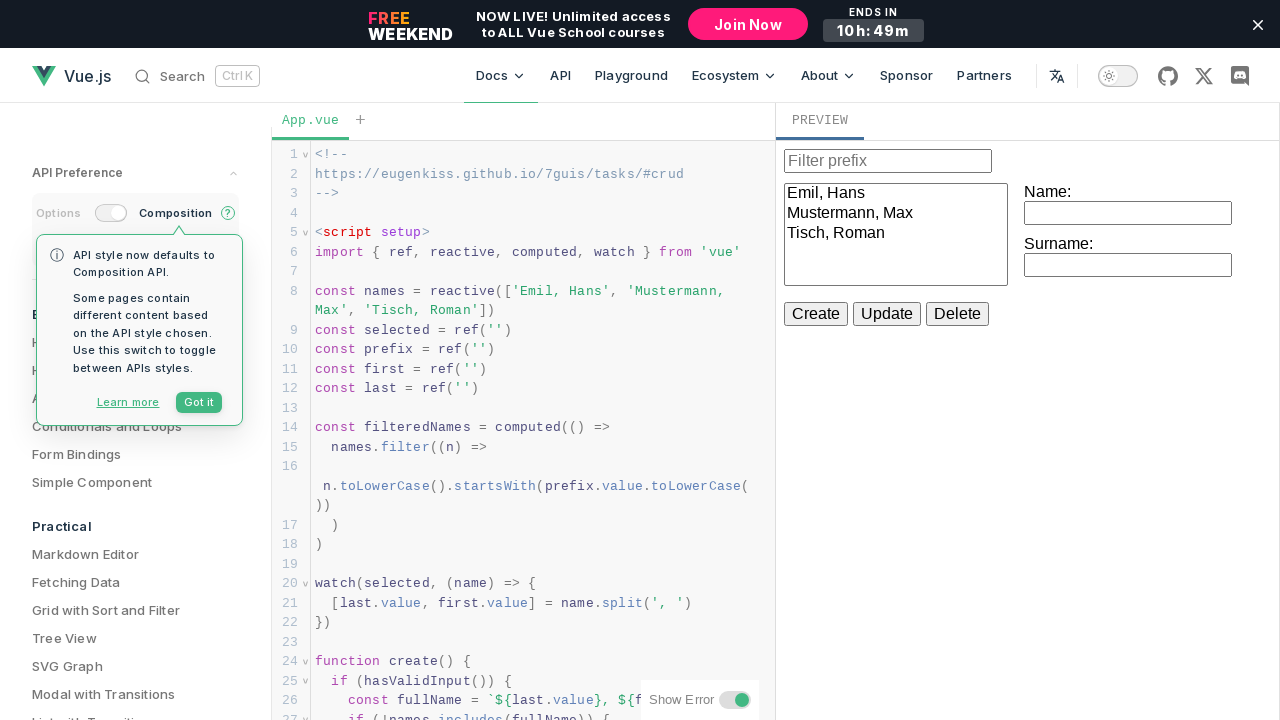

Located the iframe element
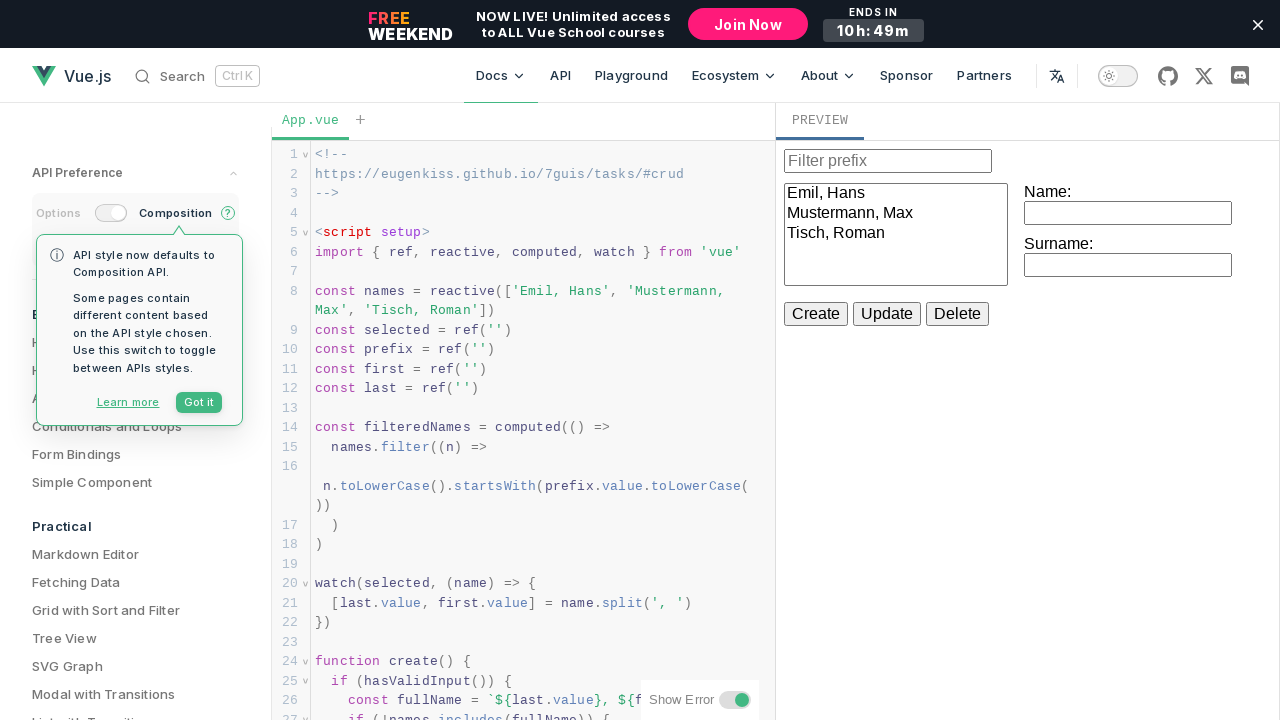

Select dropdown became visible
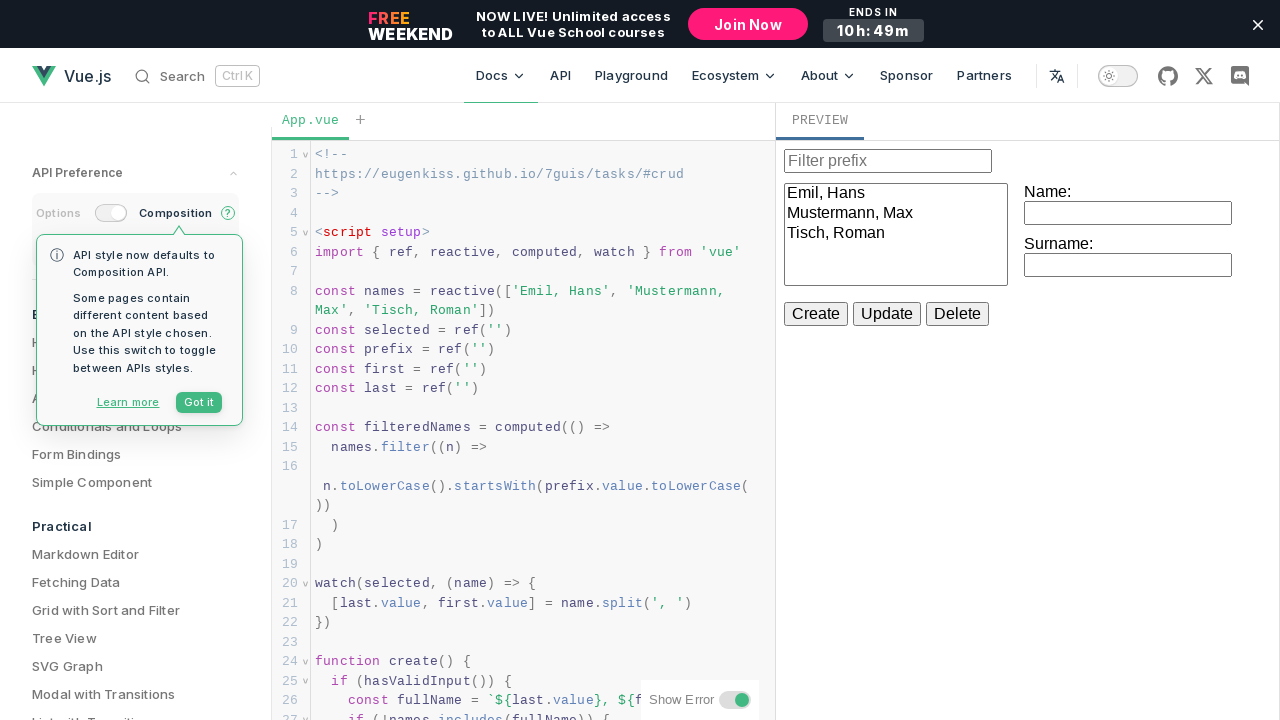

Selected 'Mustermann, Max' from the dropdown on iframe >> internal:control=enter-frame >> select
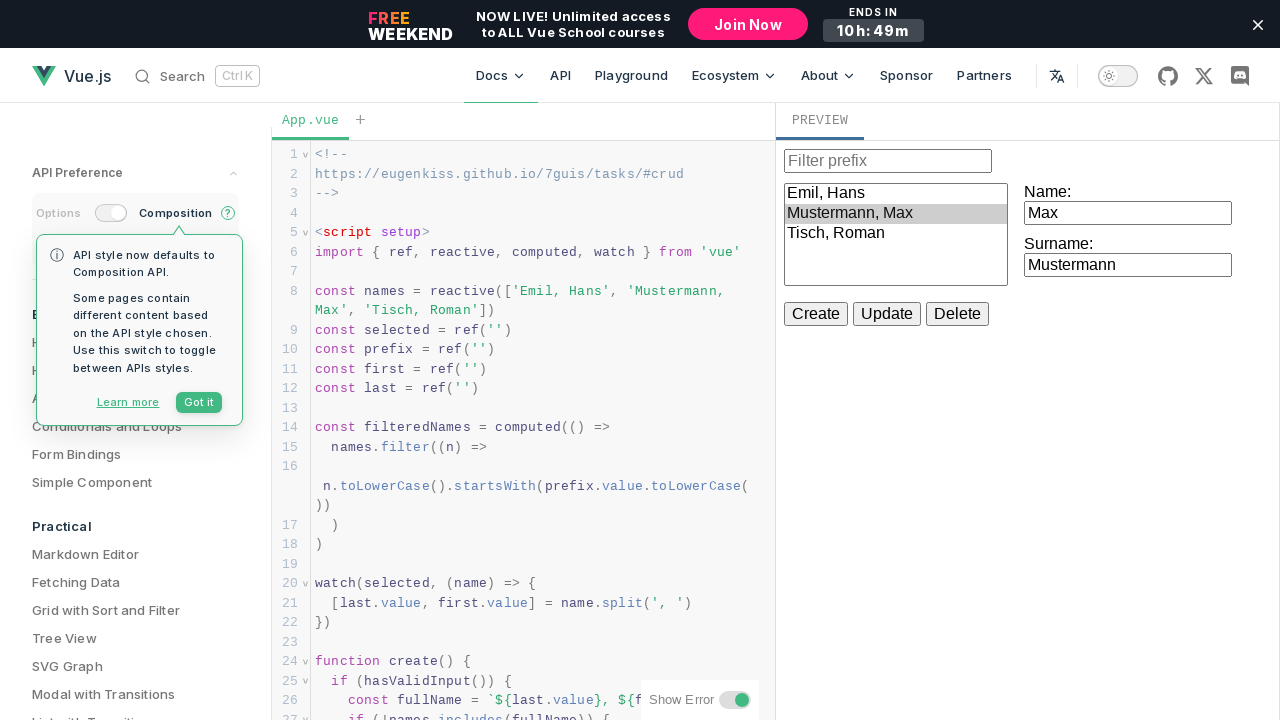

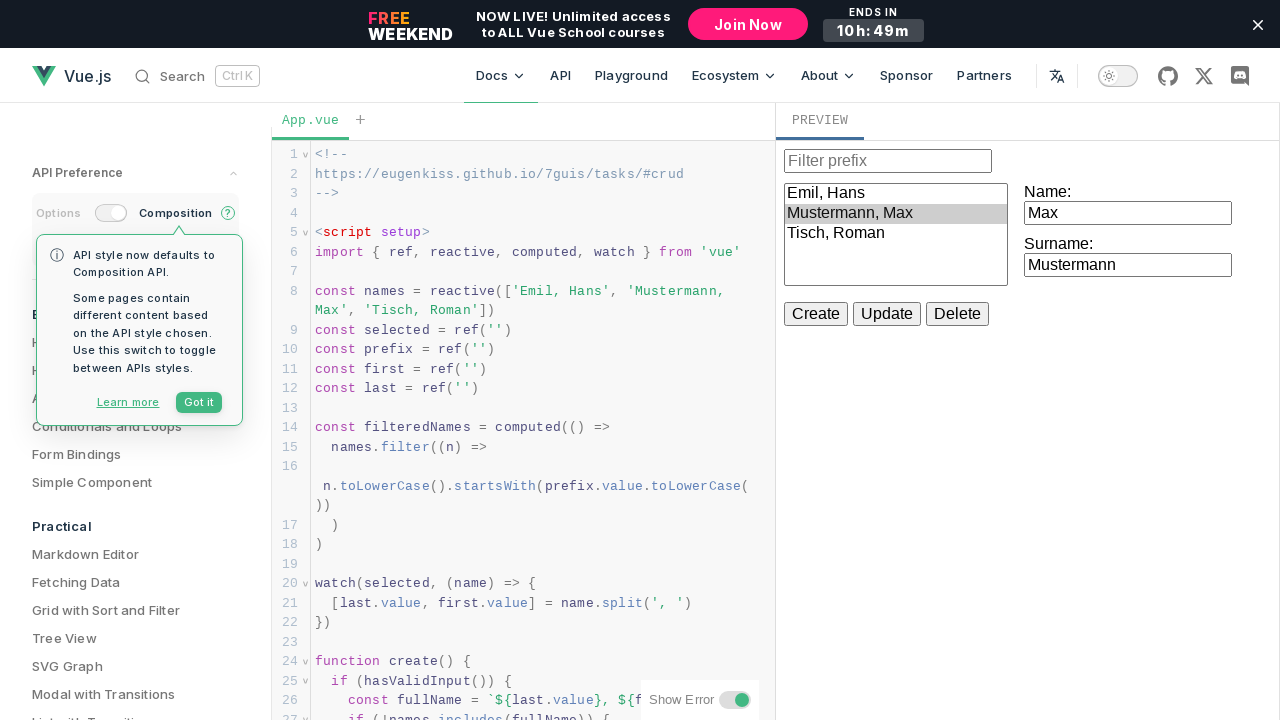